Tests dropdown selection functionality by selecting a random skill option from a dropdown menu on a demo registration form.

Starting URL: https://demo.automationtesting.in/Register.html

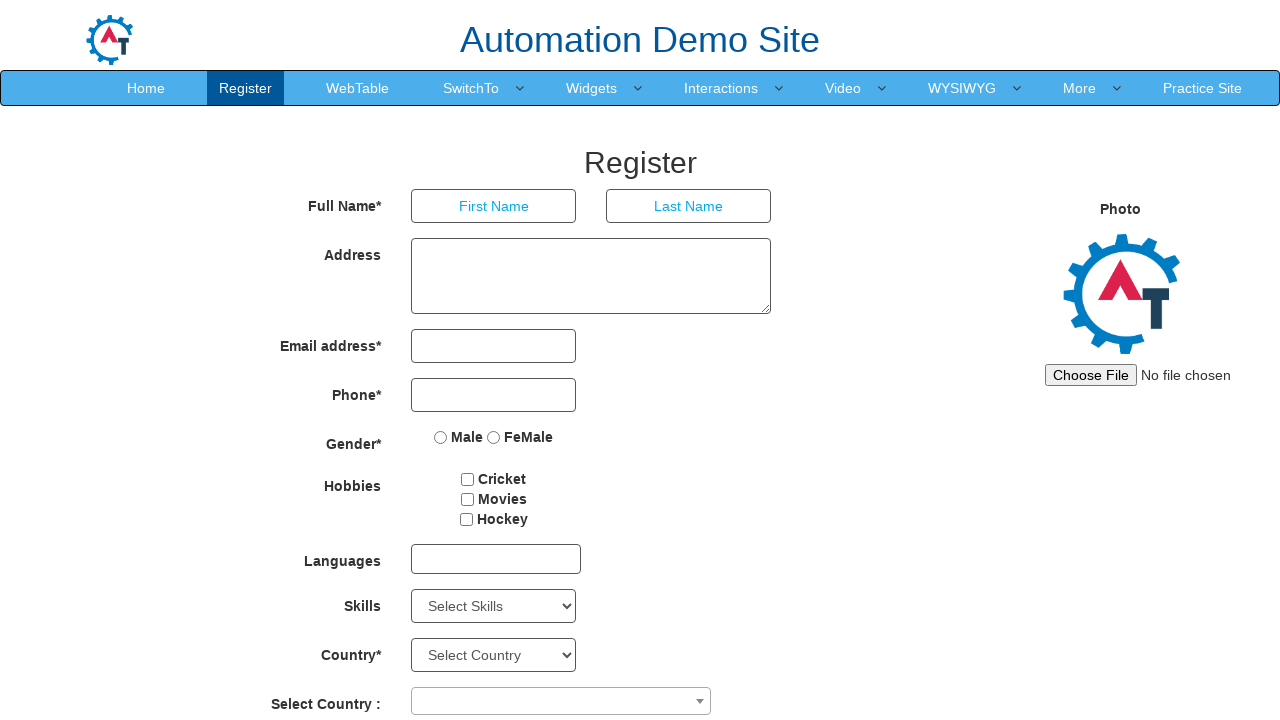

Waited for Skills dropdown to be visible
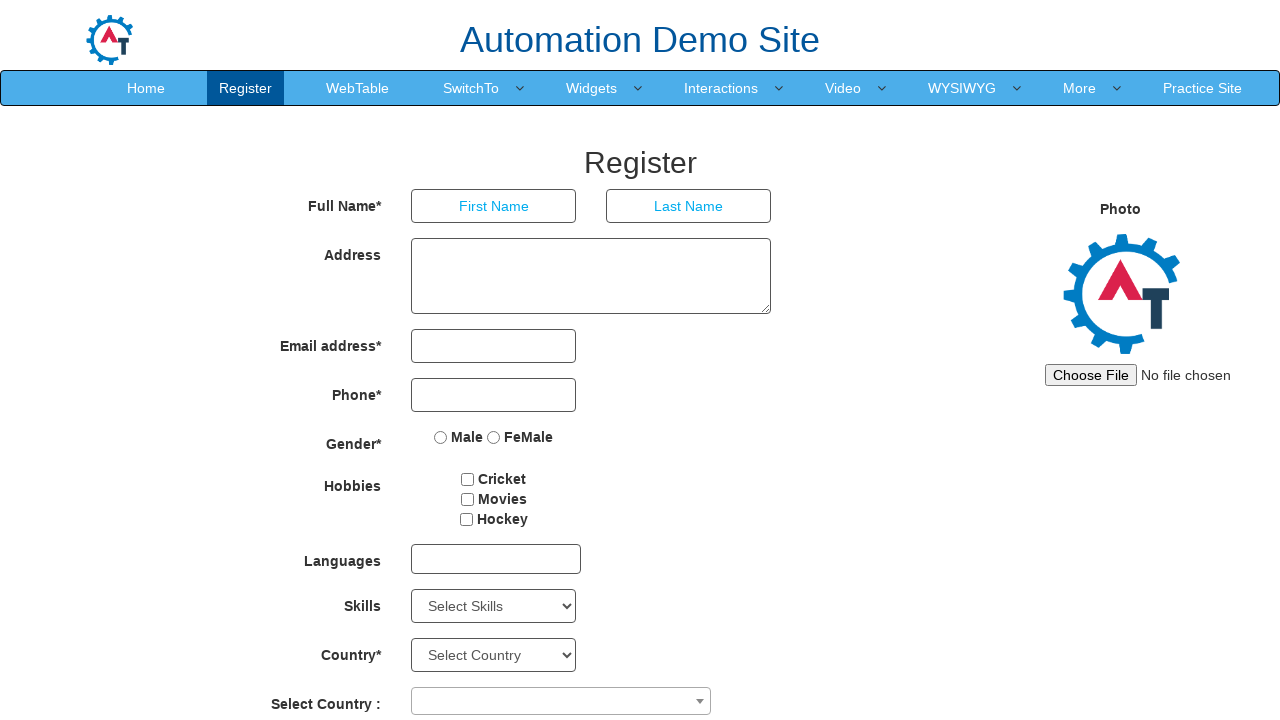

Retrieved all options from Skills dropdown
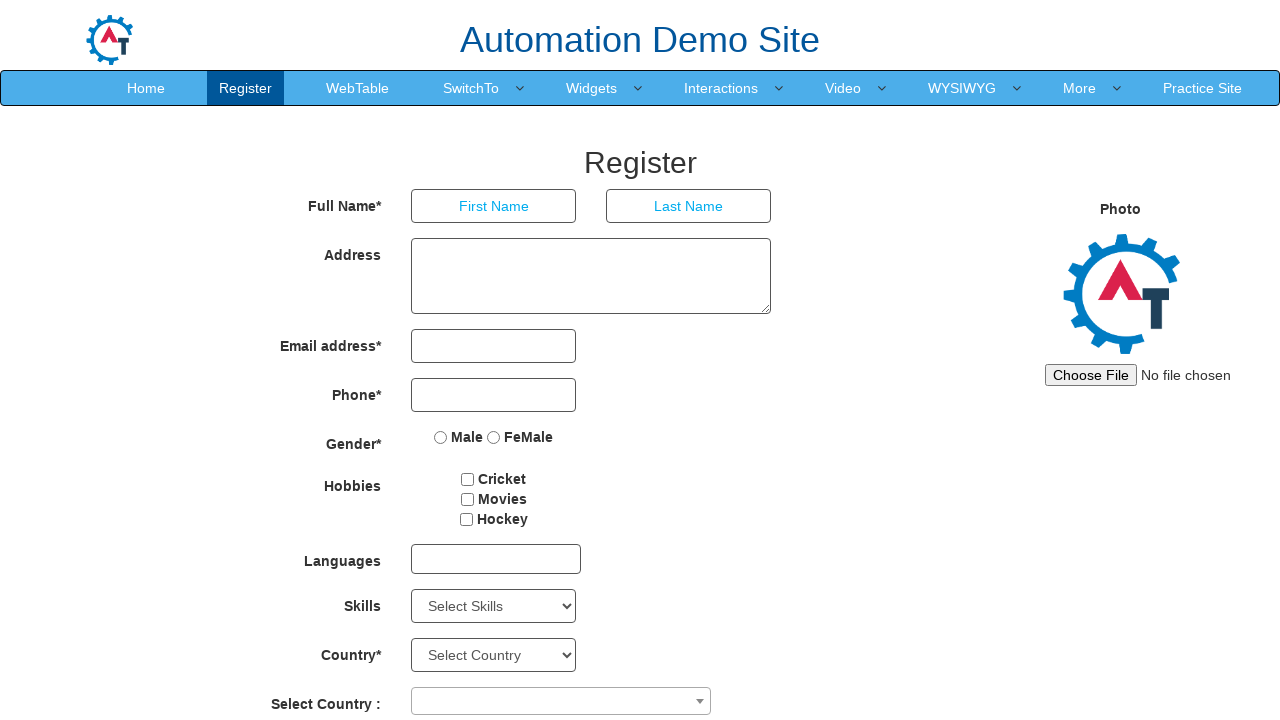

Found 78 options in Skills dropdown
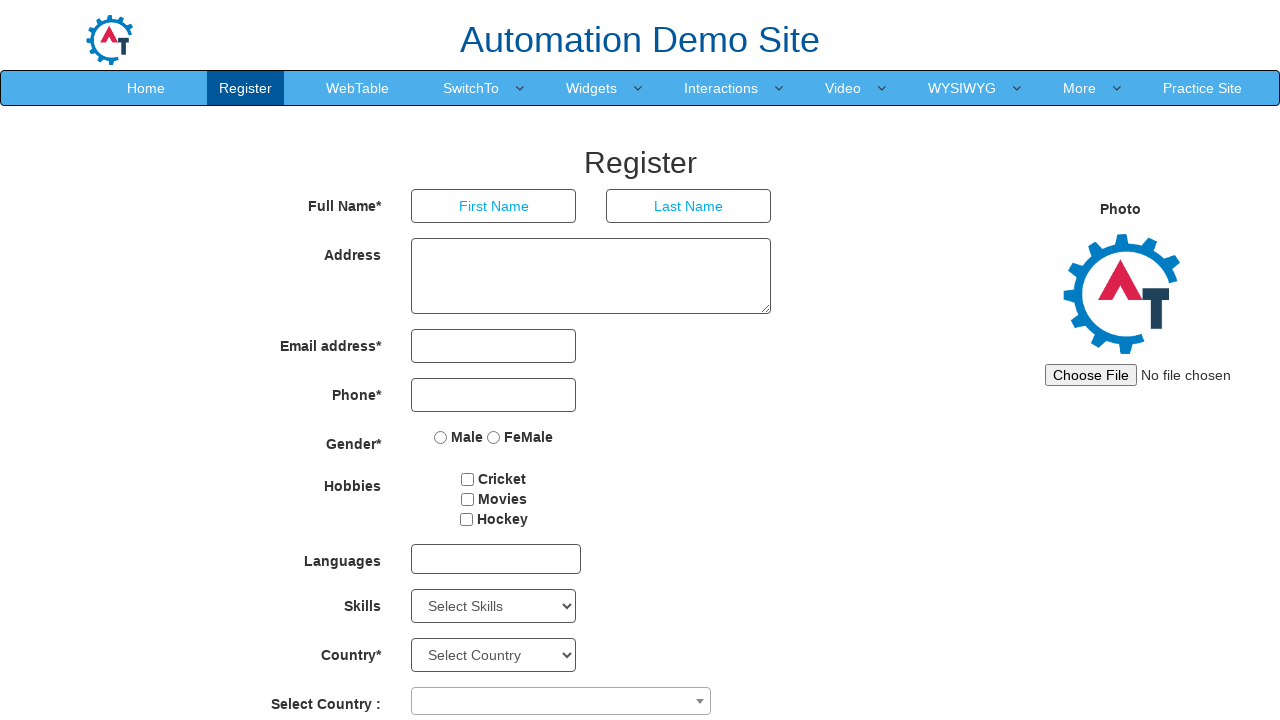

Generated random index 42 for dropdown selection
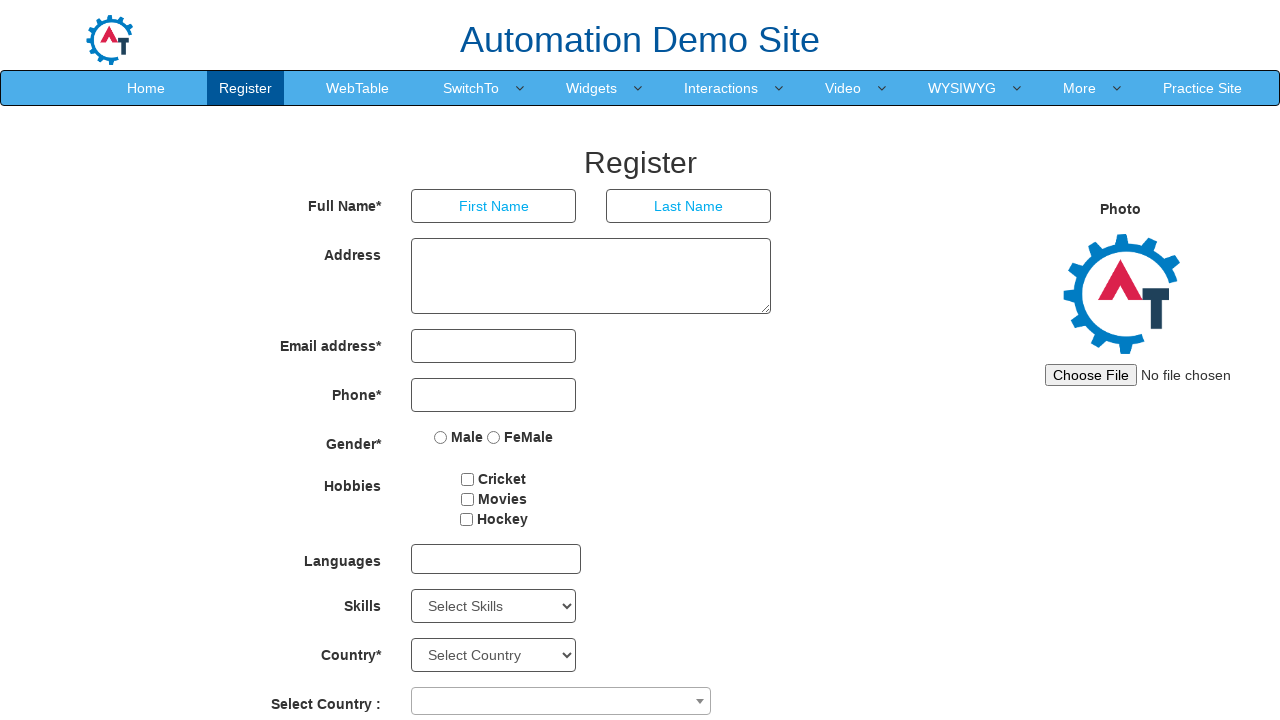

Selected skill option at index 42 from Skills dropdown on #Skills
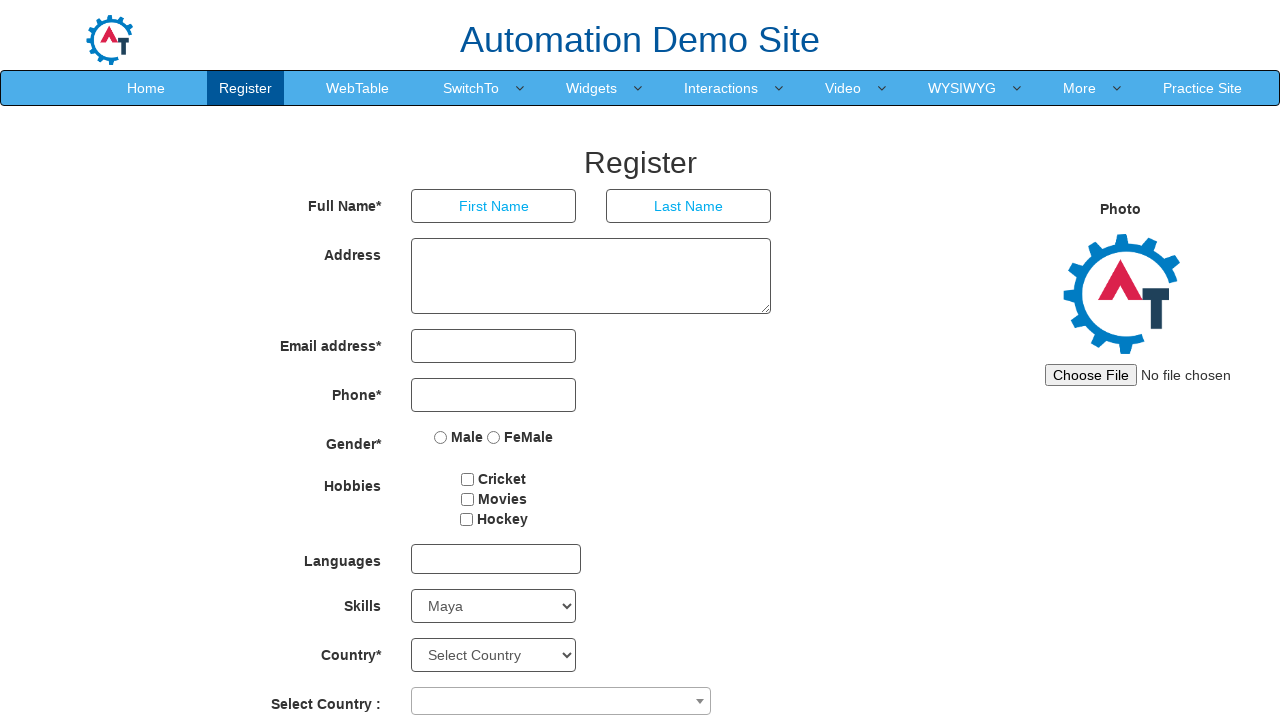

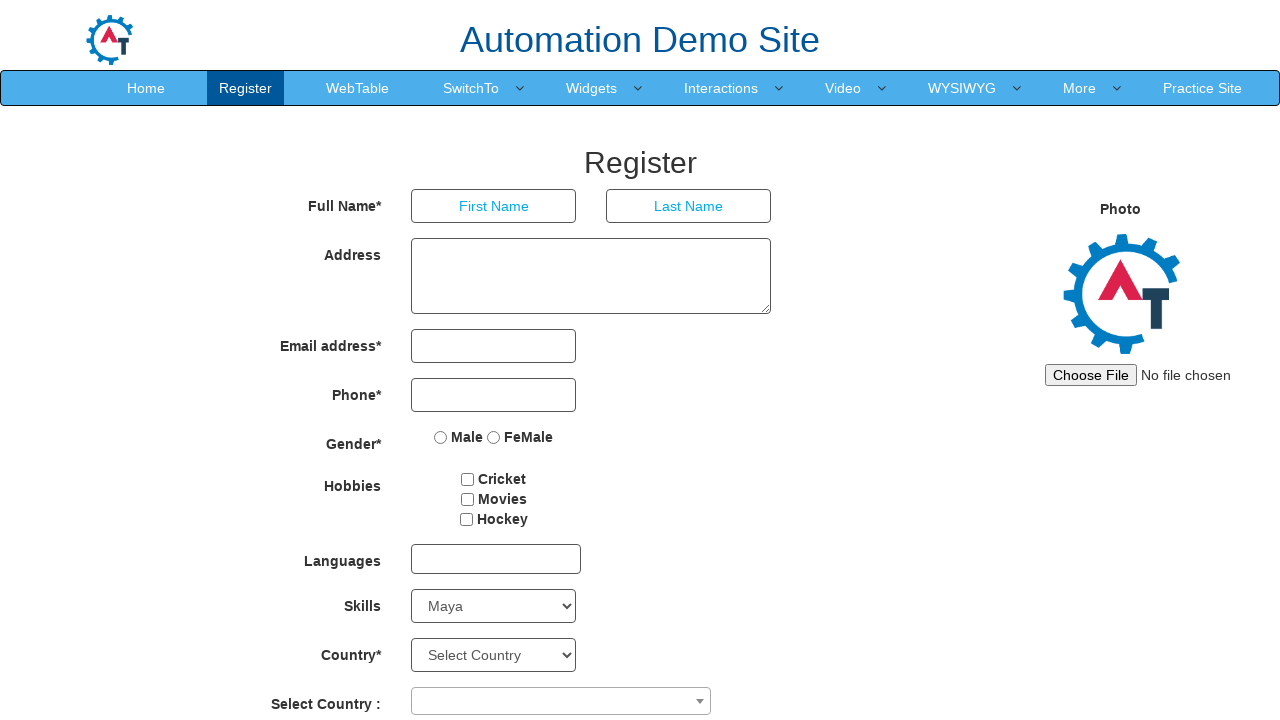